Tests the dynamic ID page by clicking the link and verifying the page title and URL

Starting URL: http://uitestingplayground.com/home

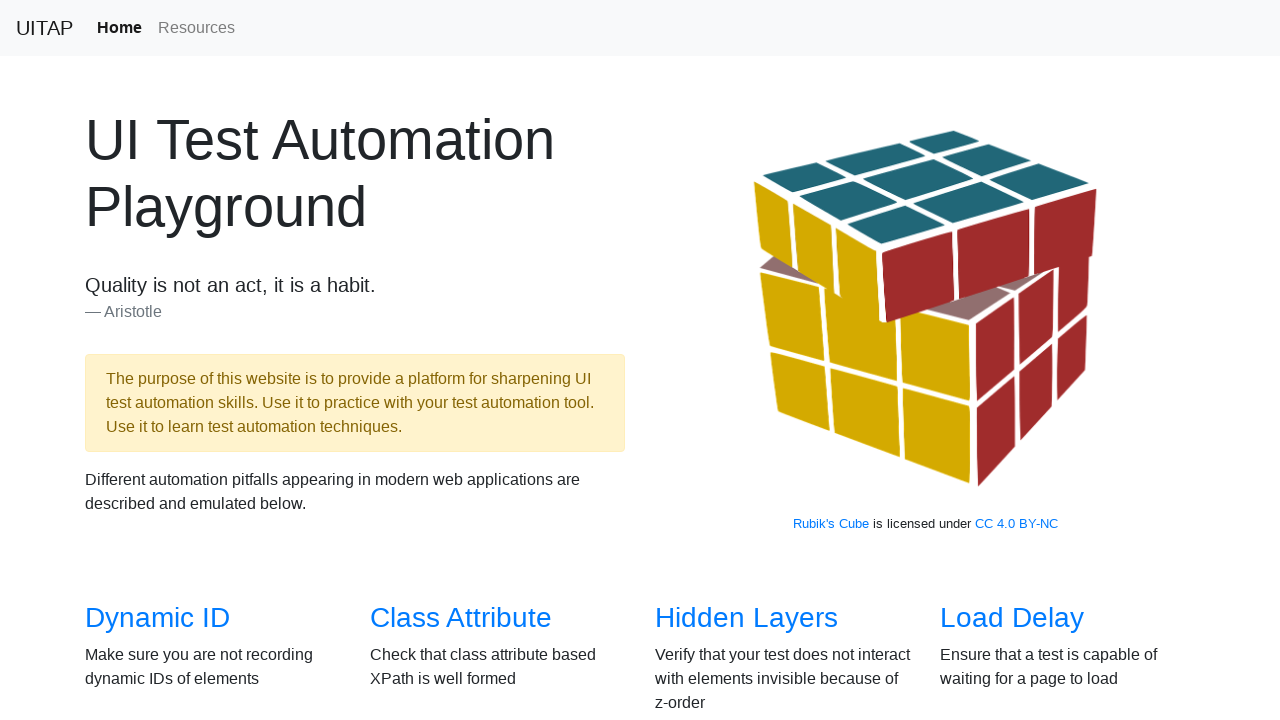

Clicked on Dynamic ID link at (158, 618) on xpath=//*[@id="overview"]/div/div[1]/div[1]/h3/a
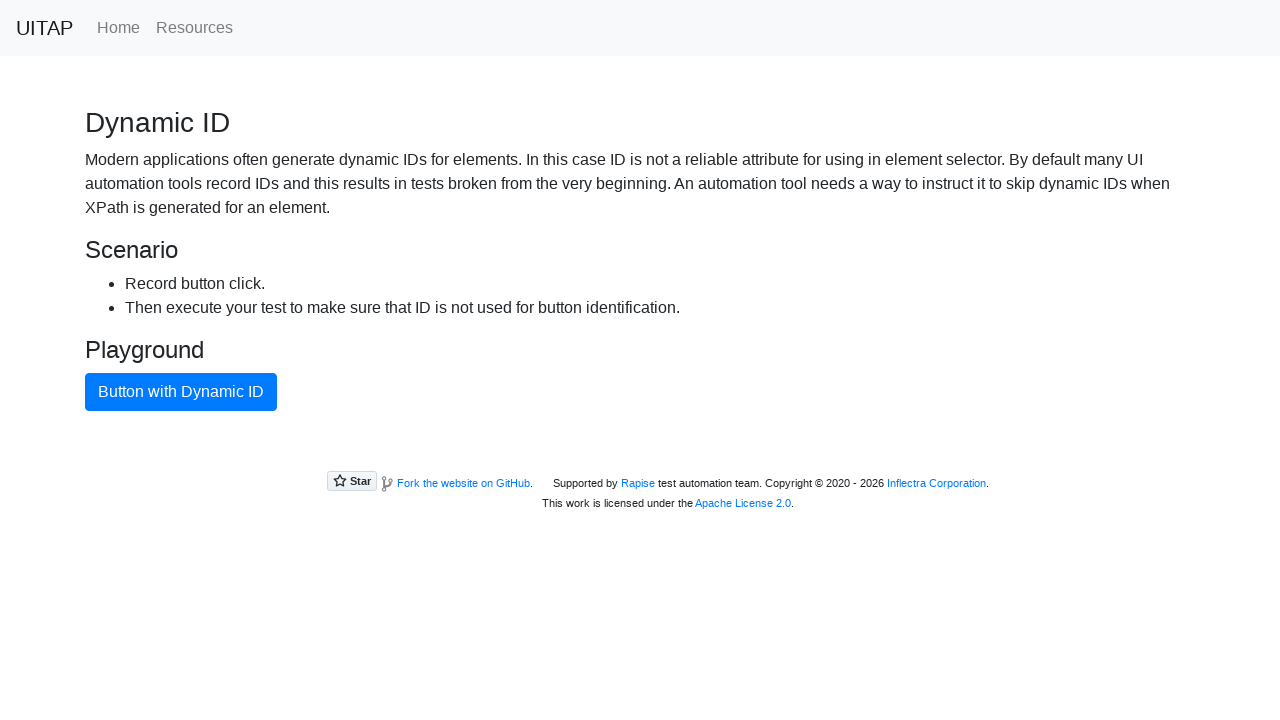

Dynamic ID page loaded and heading element appeared
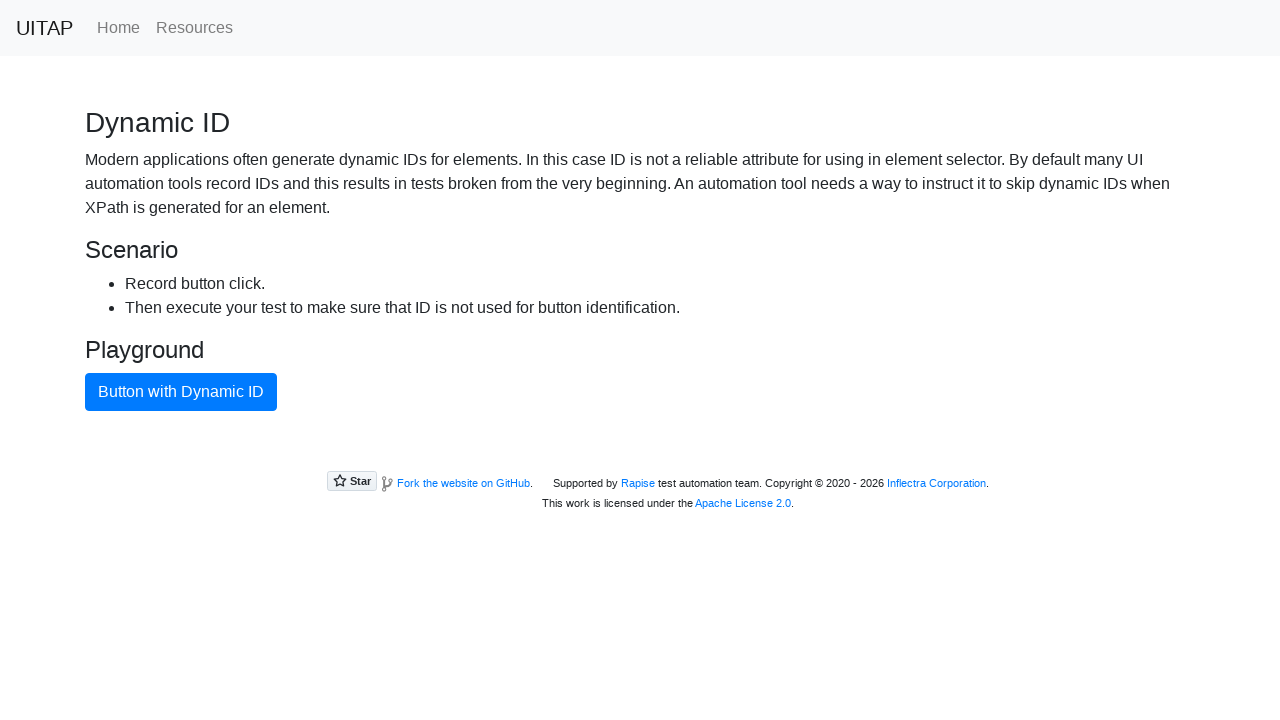

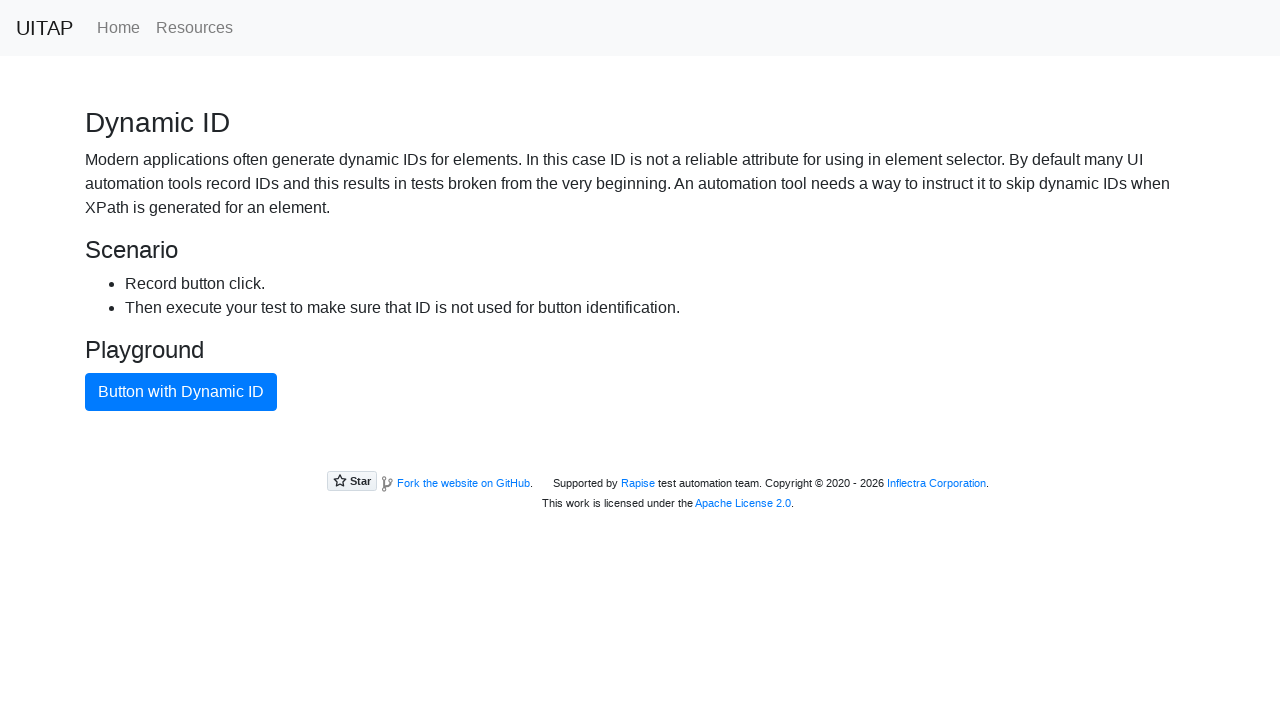